Tests that submitting the registration form with all fields empty shows an error message

Starting URL: https://www.sharelane.com/cgi-bin/register.py

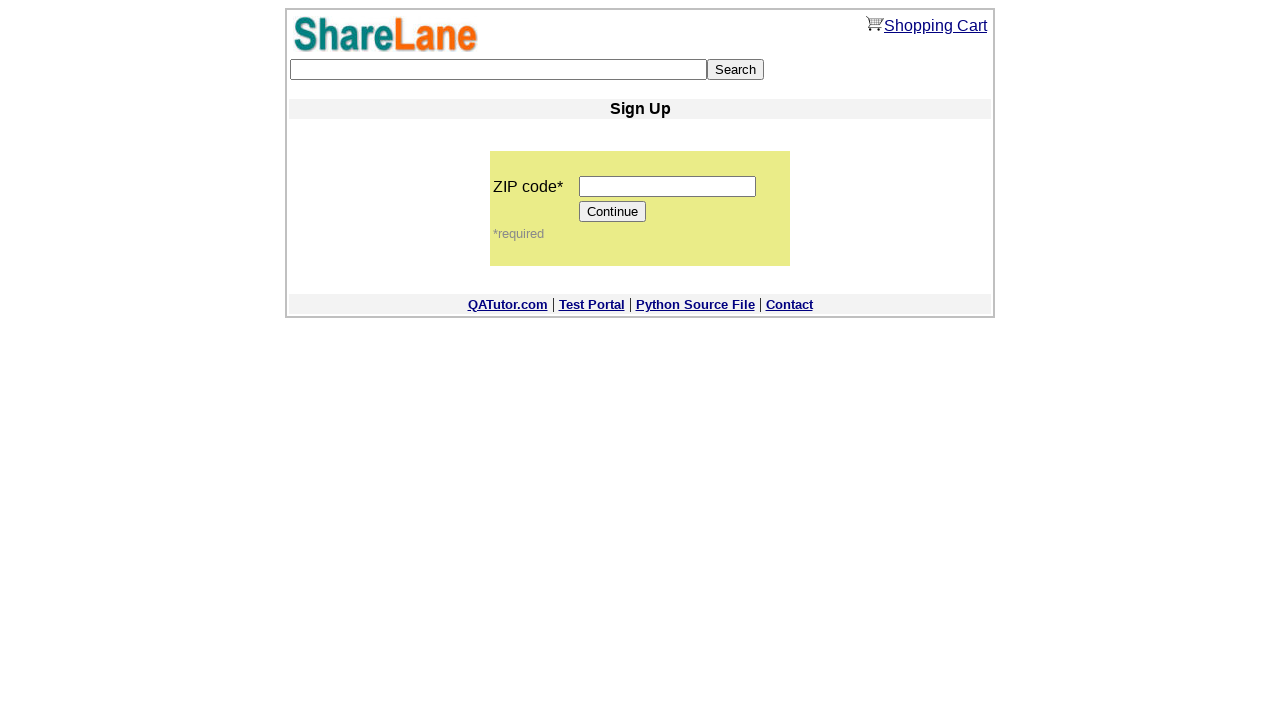

Filled zip code field with '12345' on input[name='zip_code']
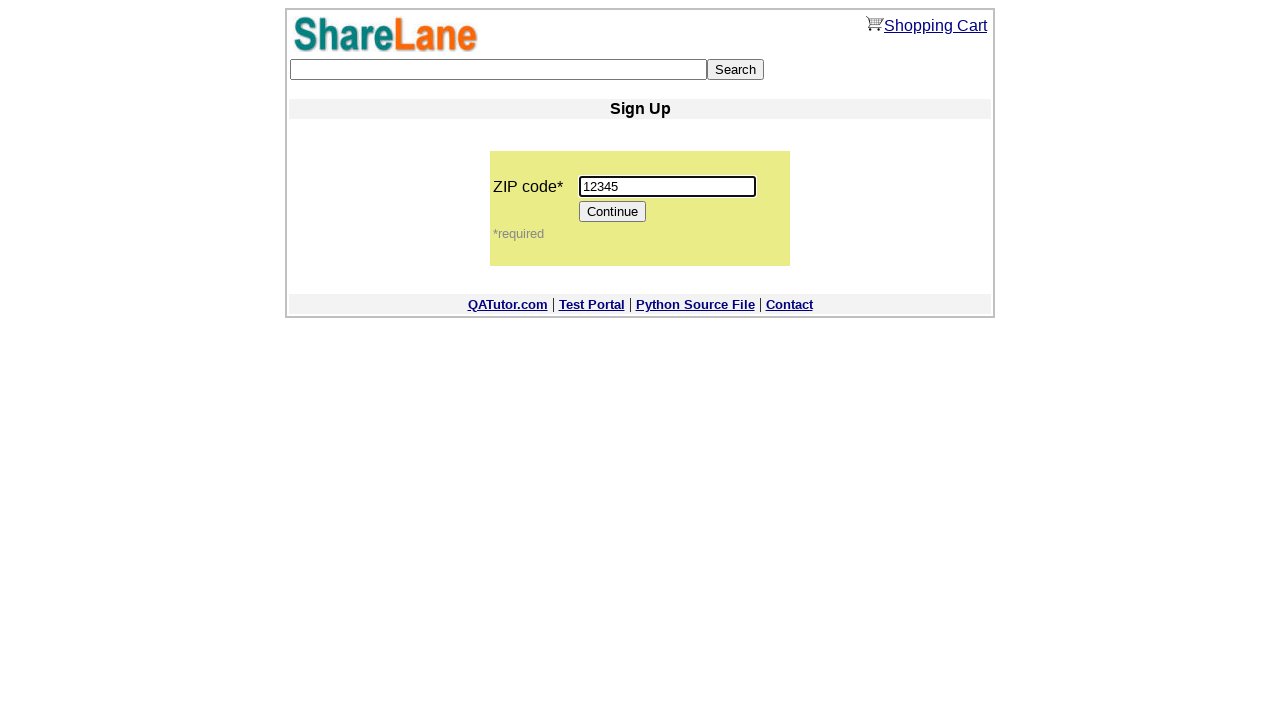

Clicked Continue button to proceed to registration form at (613, 212) on input[value='Continue']
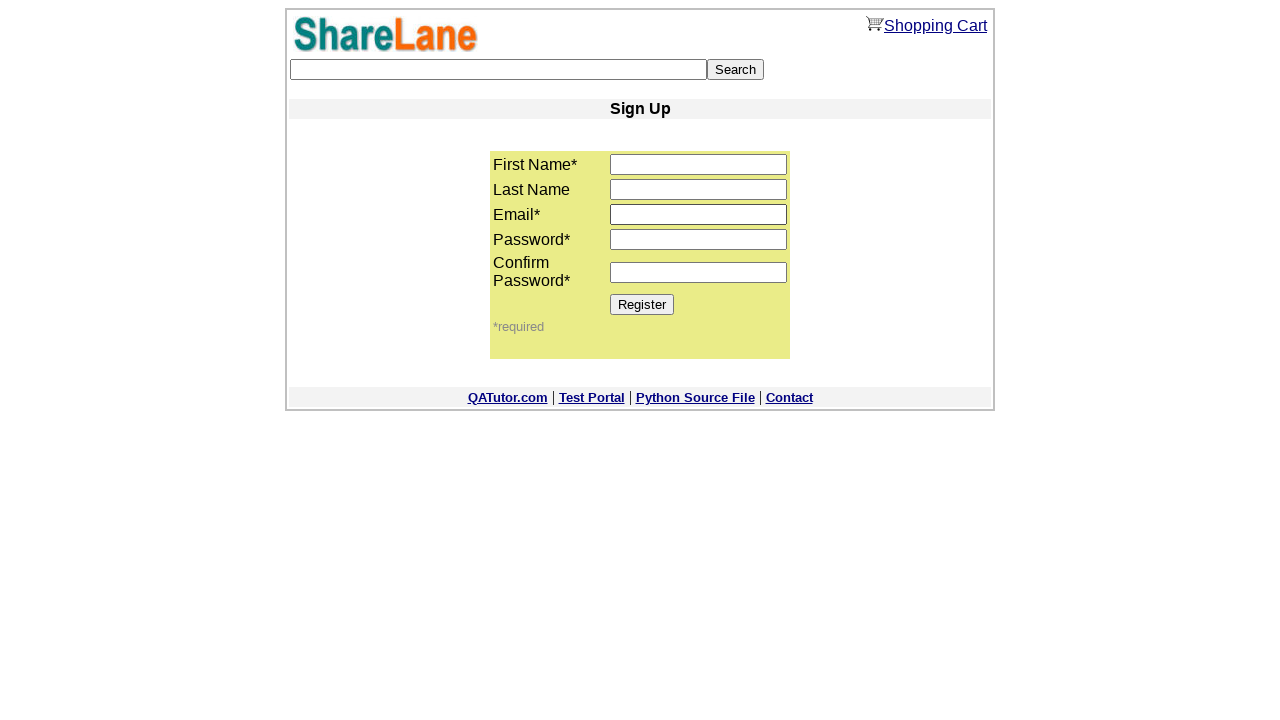

Registration form loaded with first_name field visible
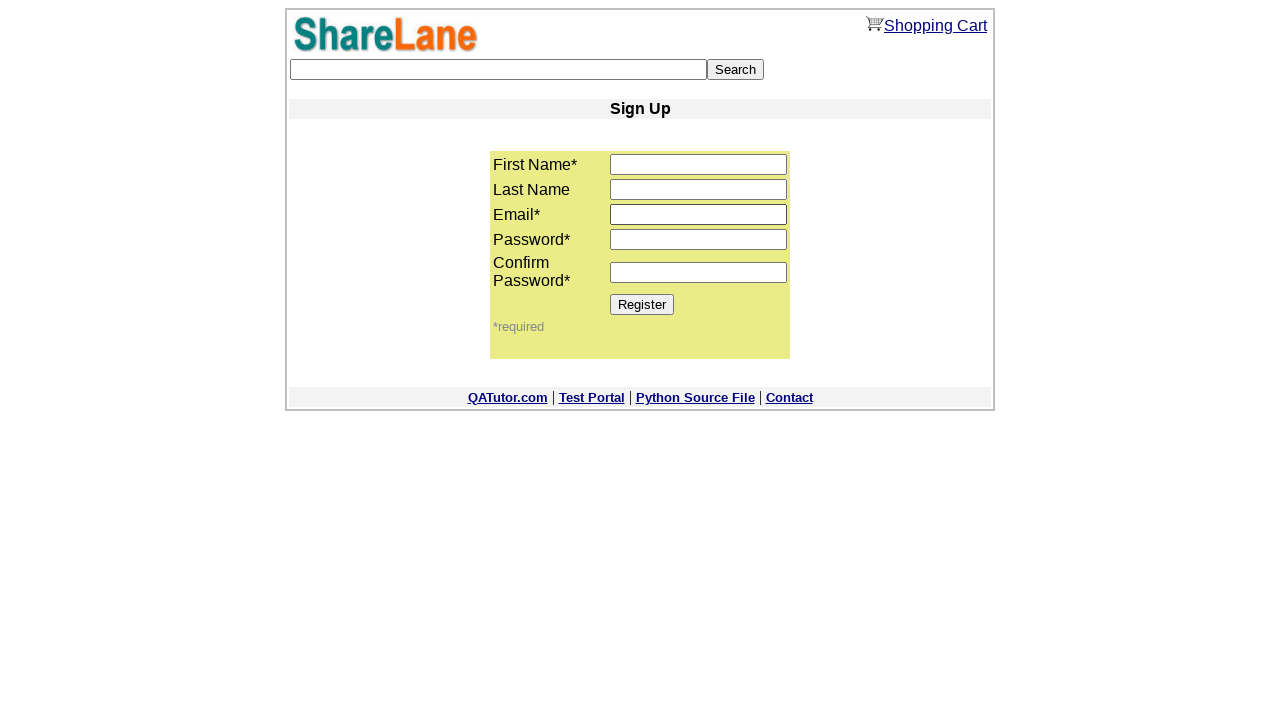

Cleared first_name field on input[name='first_name']
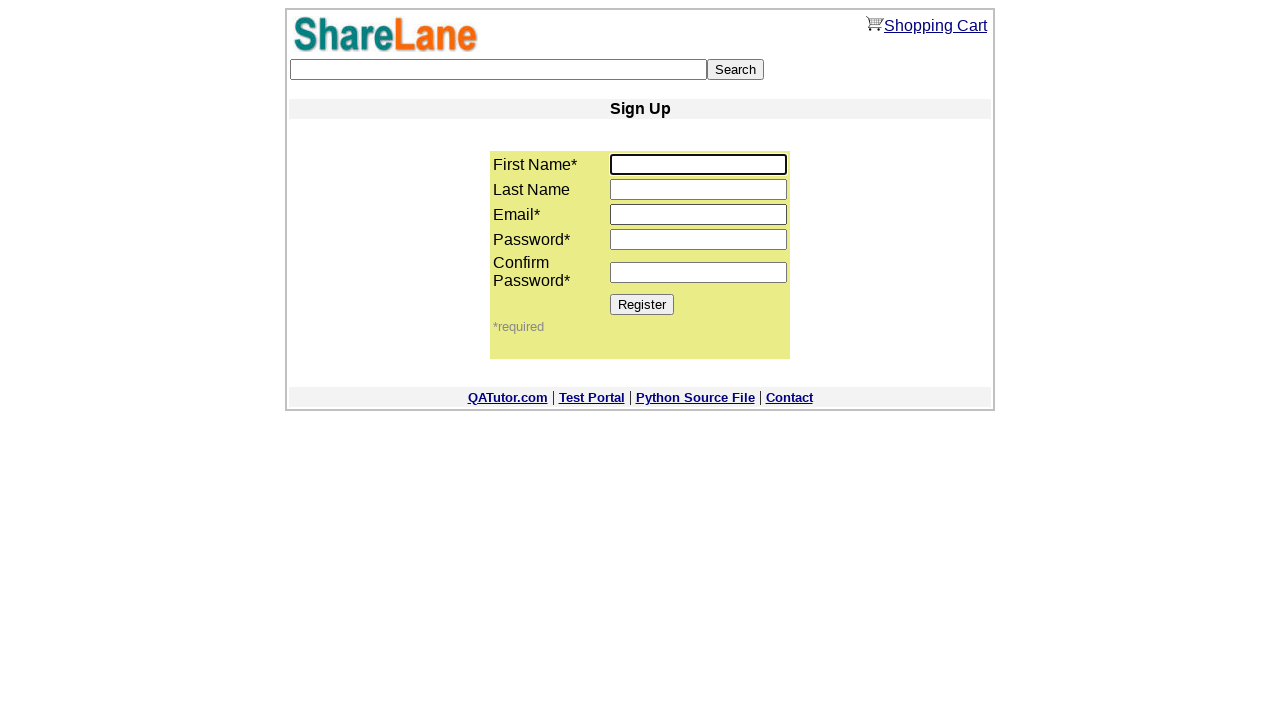

Cleared last_name field on input[name='last_name']
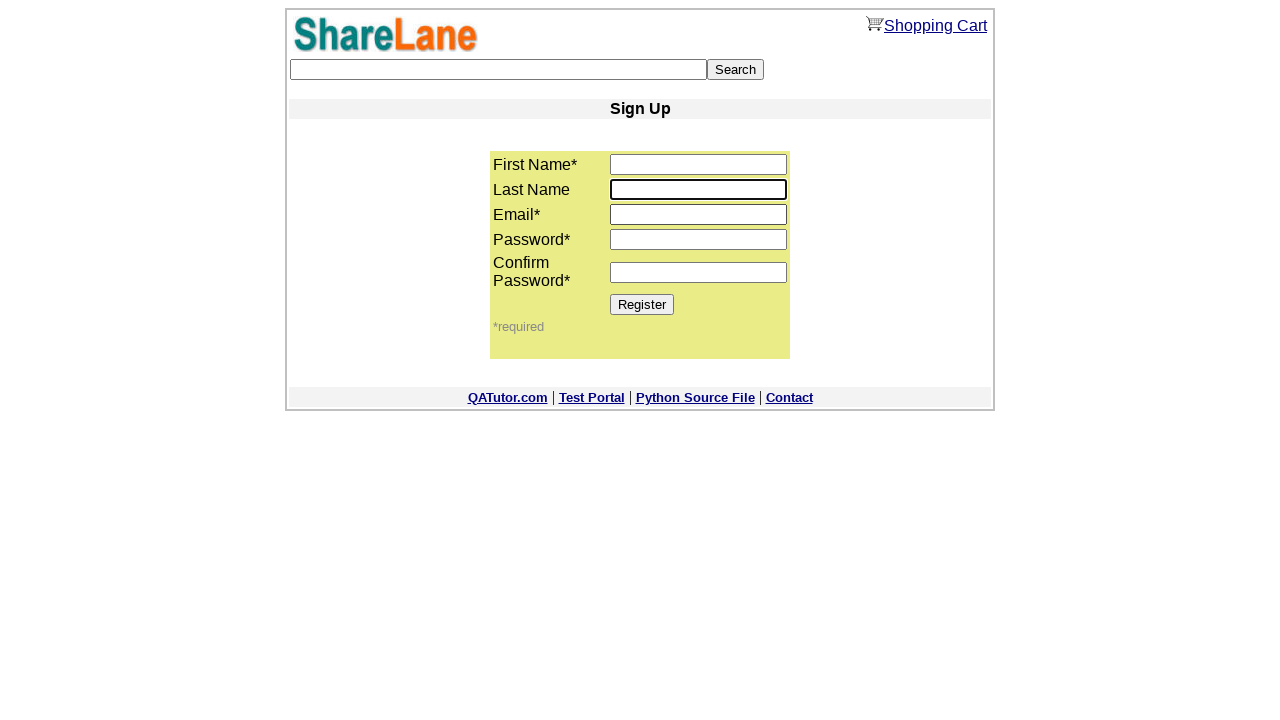

Cleared email field on input[name='email']
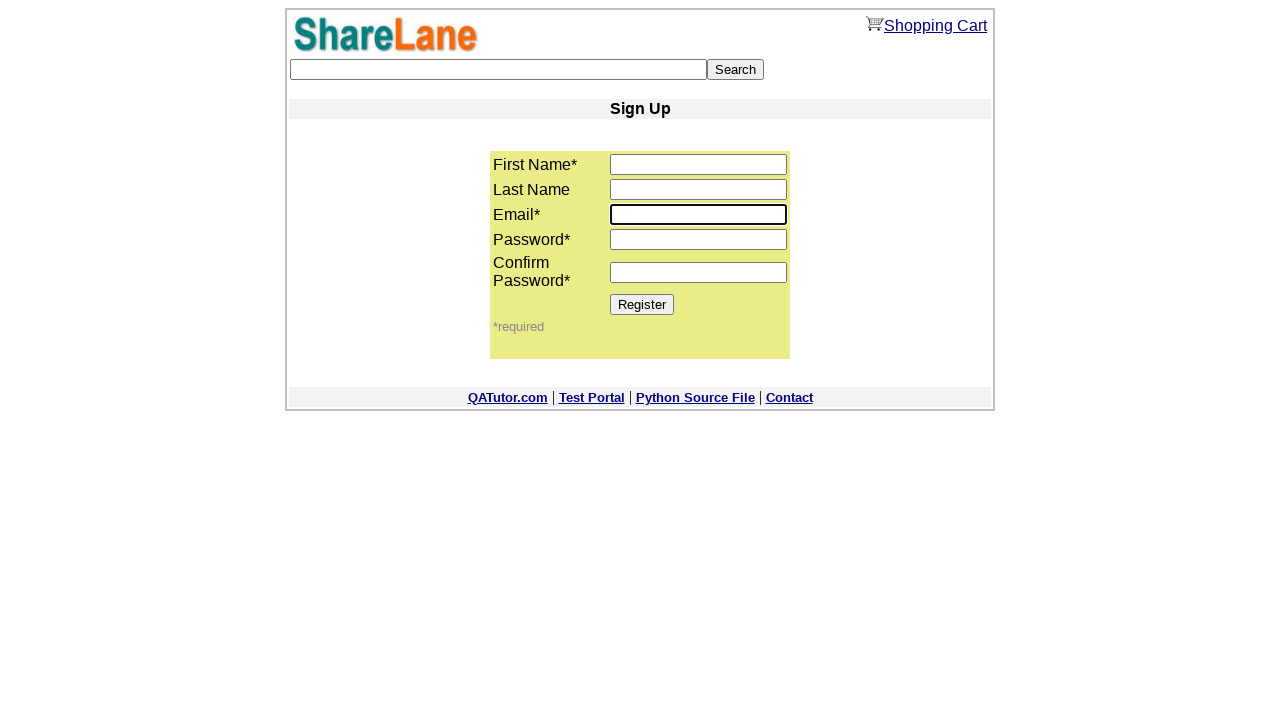

Cleared password1 field on input[name='password1']
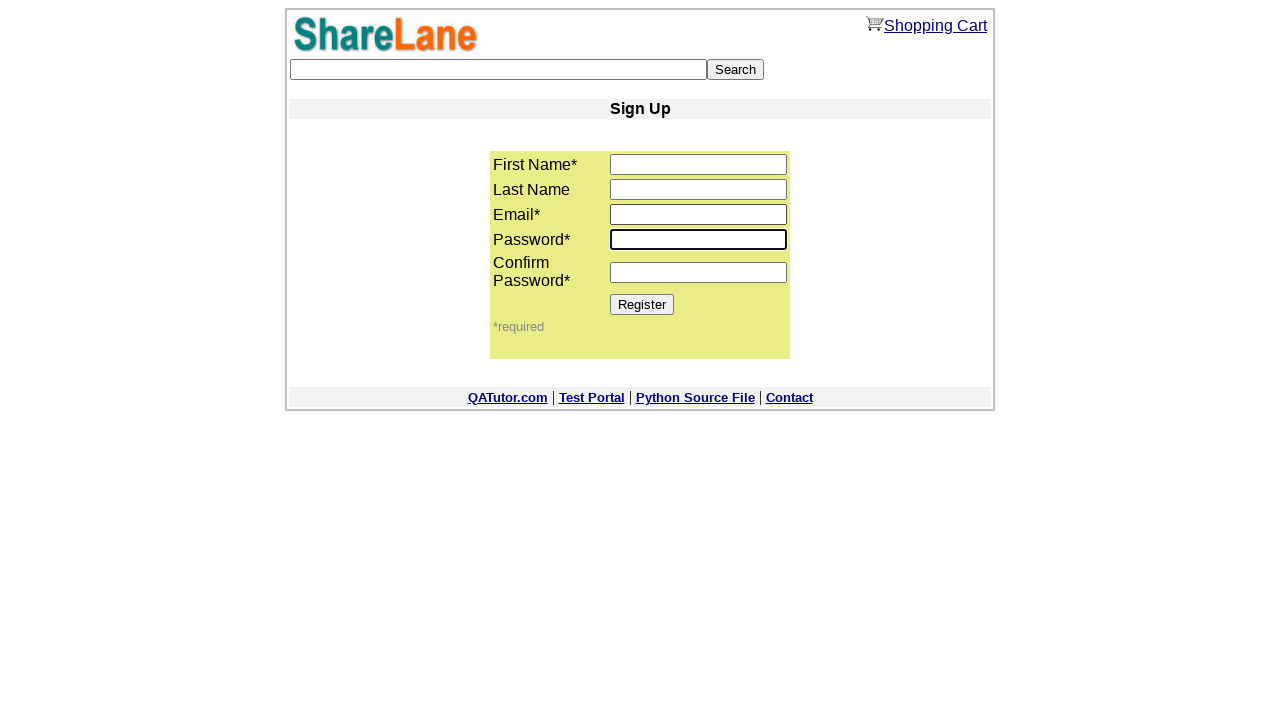

Cleared password2 field on input[name='password2']
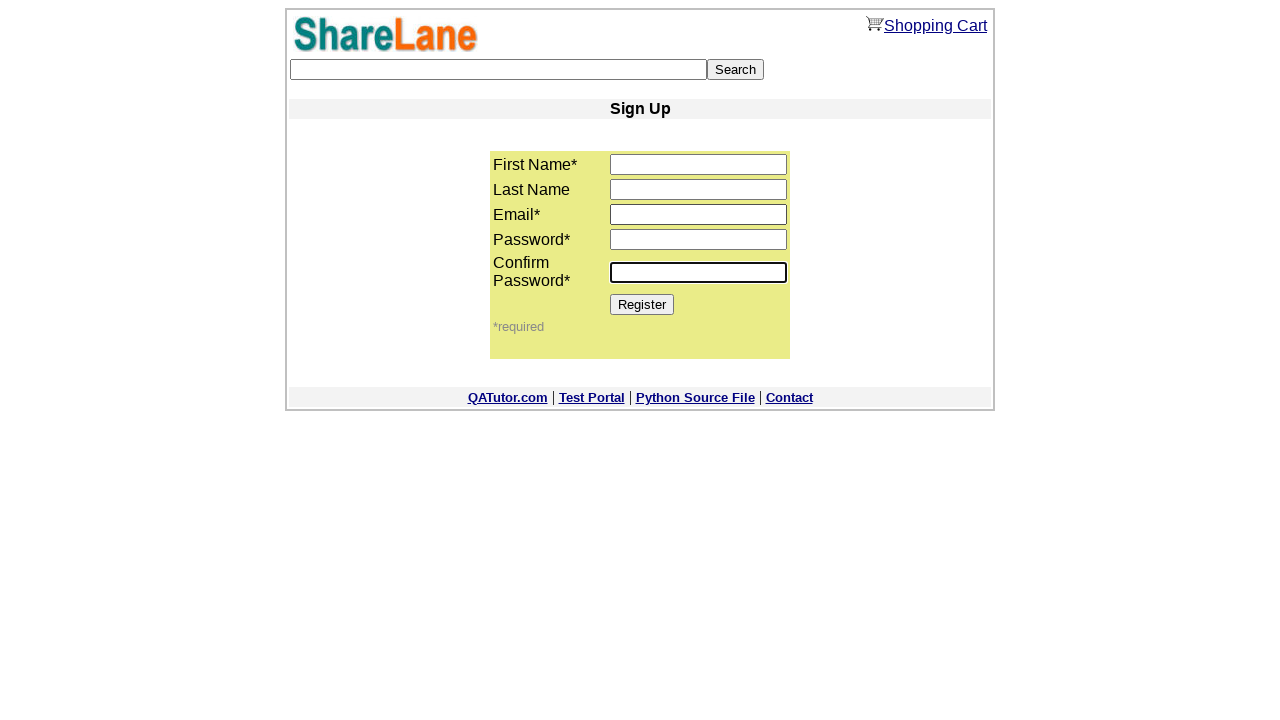

Clicked Register button with all fields empty at (642, 304) on input[value='Register']
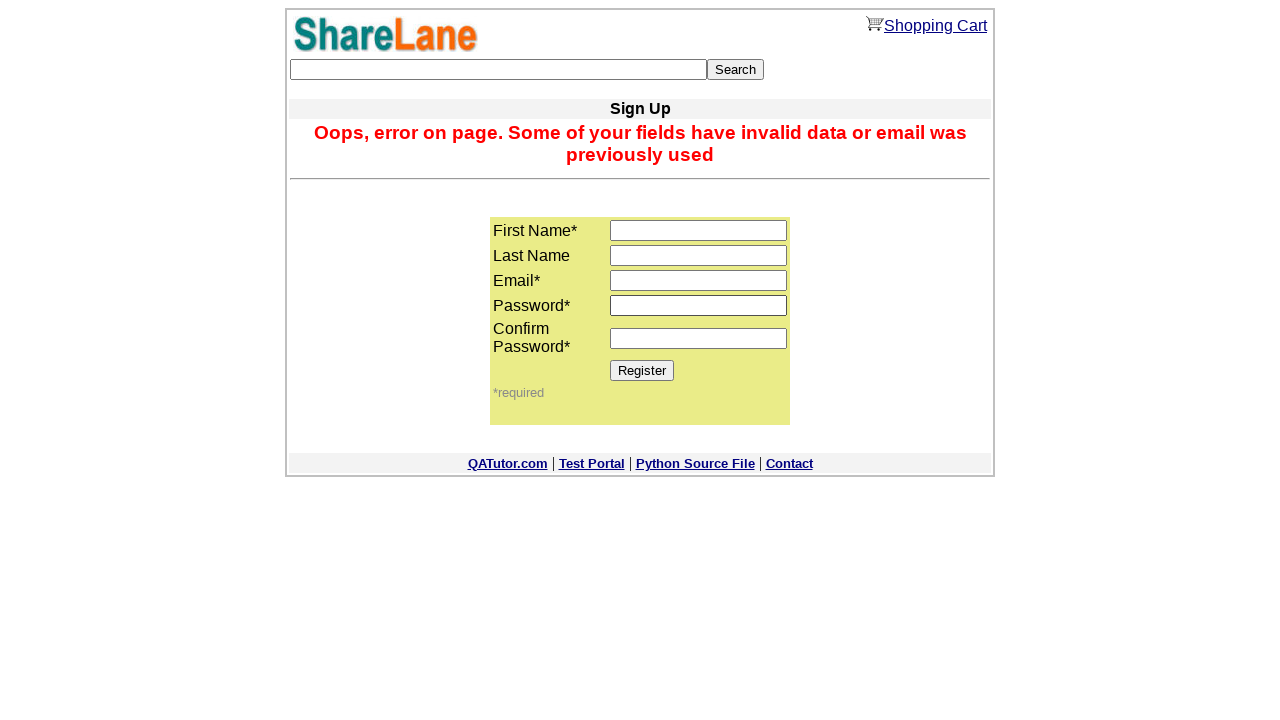

Error message appeared confirming validation failed for empty fields
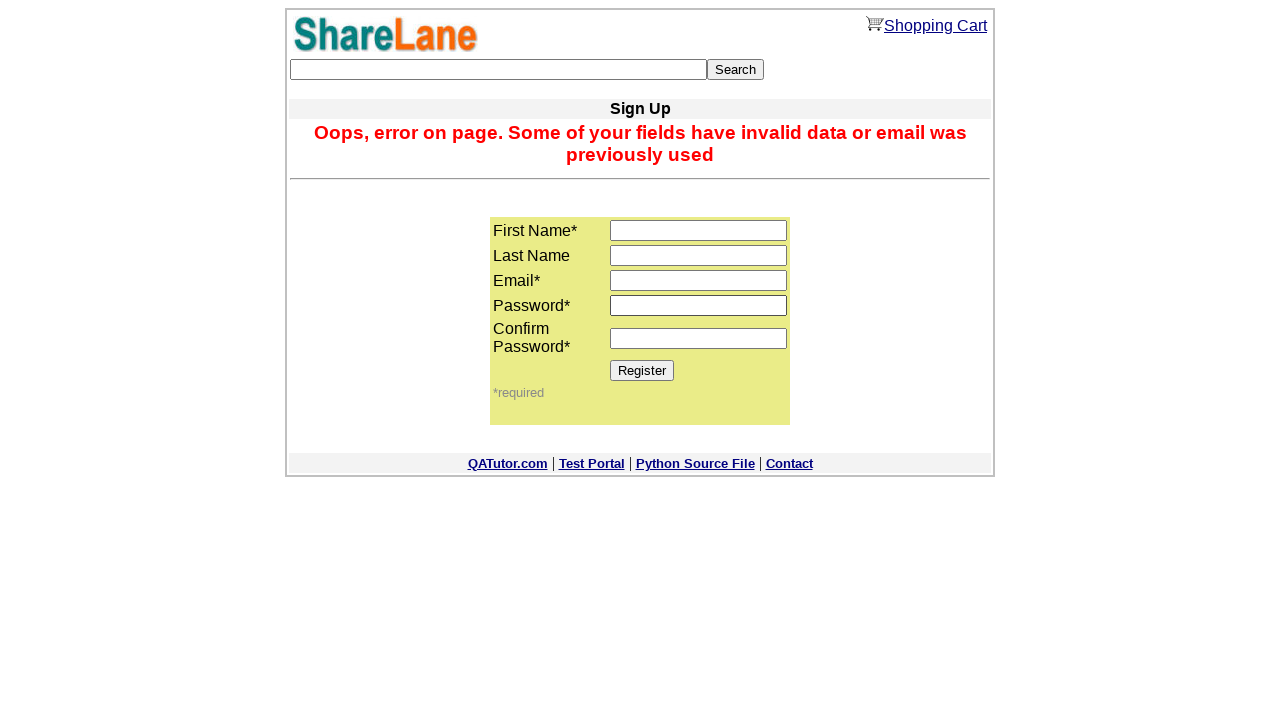

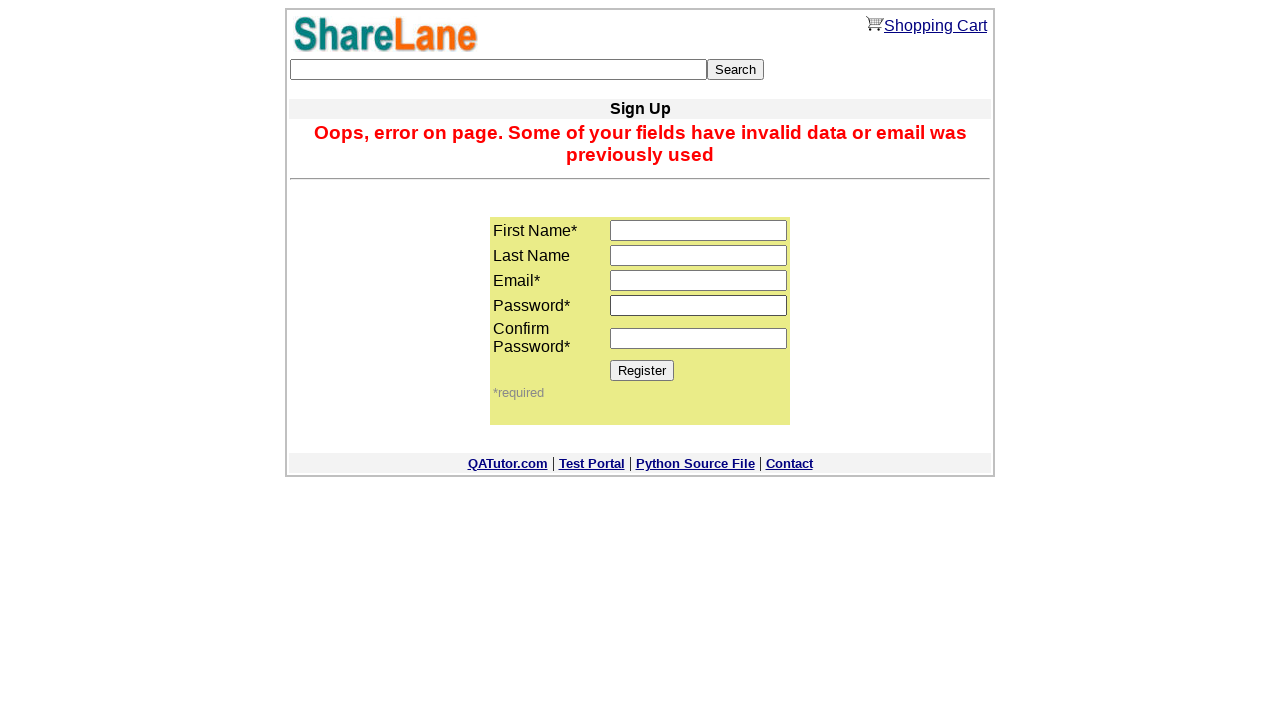